Tests that the Clear completed button displays the correct text after marking an item complete

Starting URL: https://demo.playwright.dev/todomvc

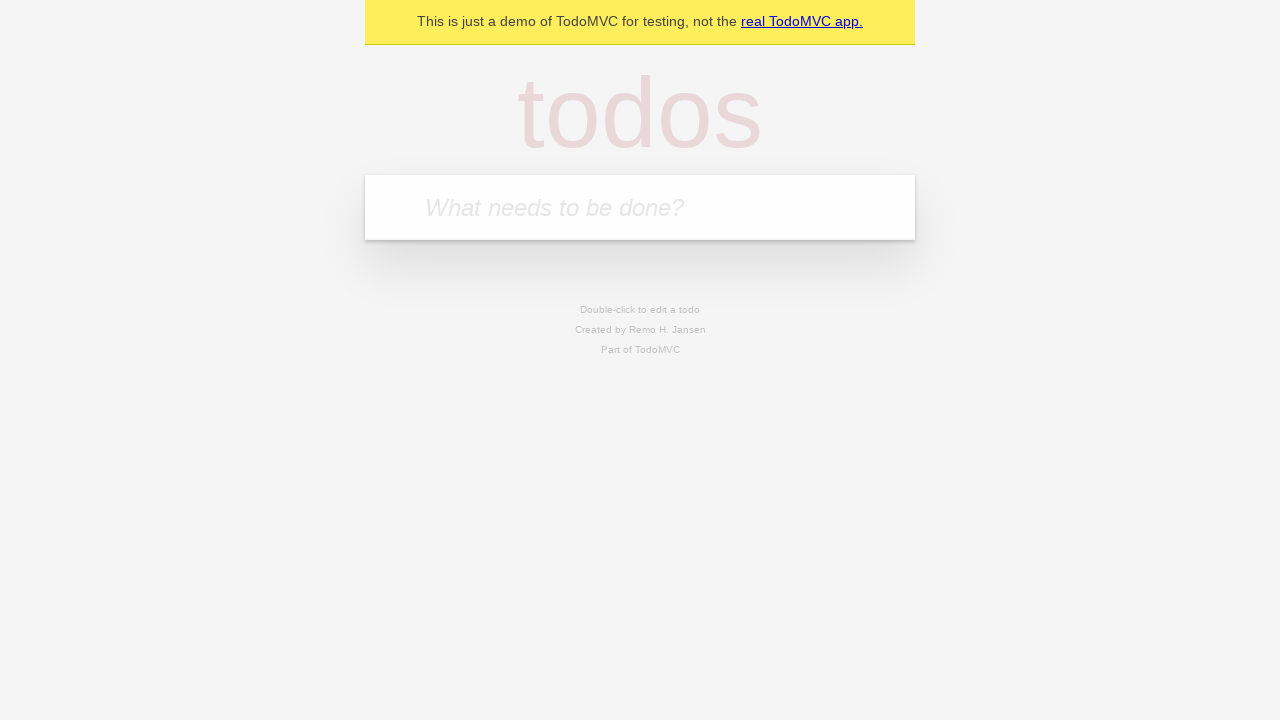

Filled todo input with 'buy some cheese' on internal:attr=[placeholder="What needs to be done?"i]
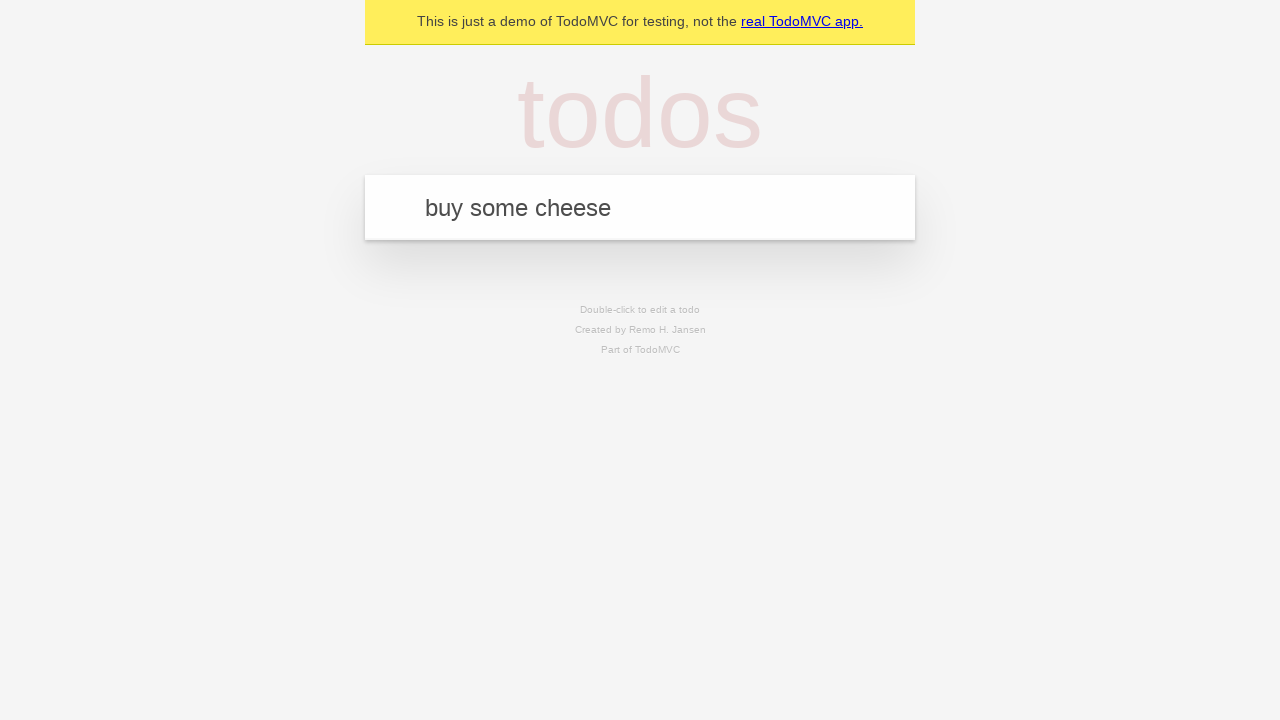

Pressed Enter to add first todo item on internal:attr=[placeholder="What needs to be done?"i]
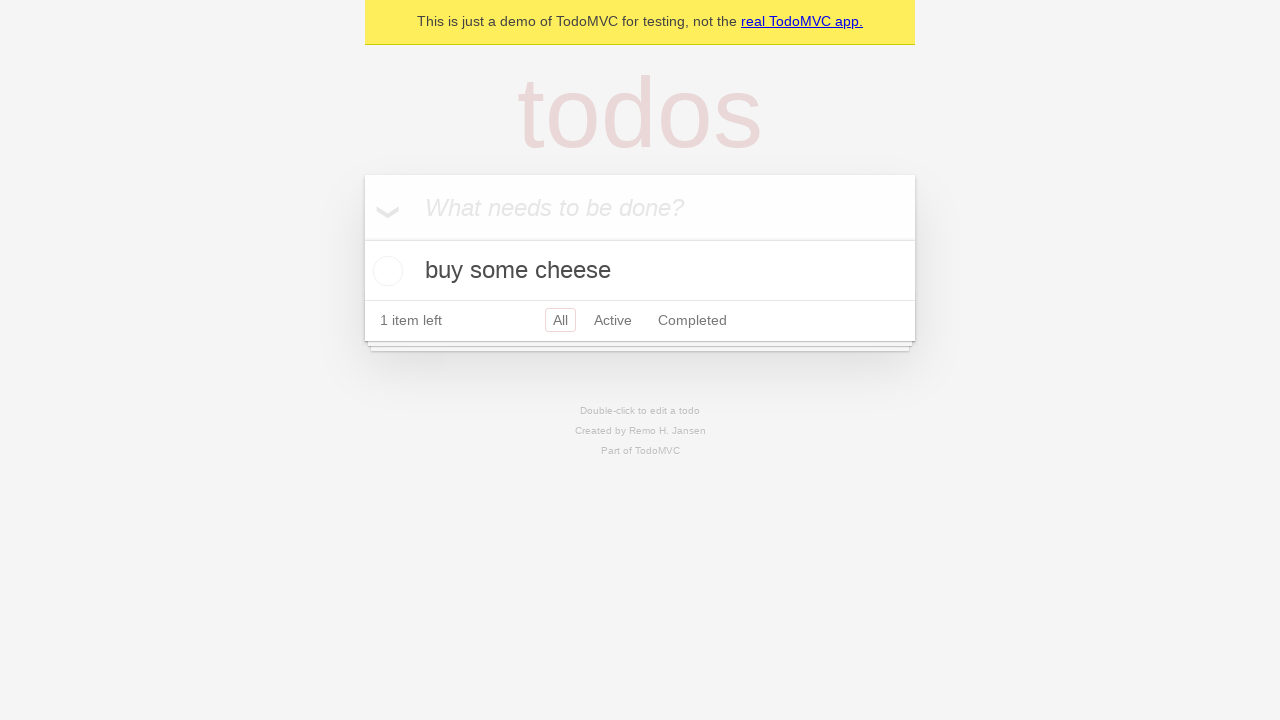

Filled todo input with 'feed the cat' on internal:attr=[placeholder="What needs to be done?"i]
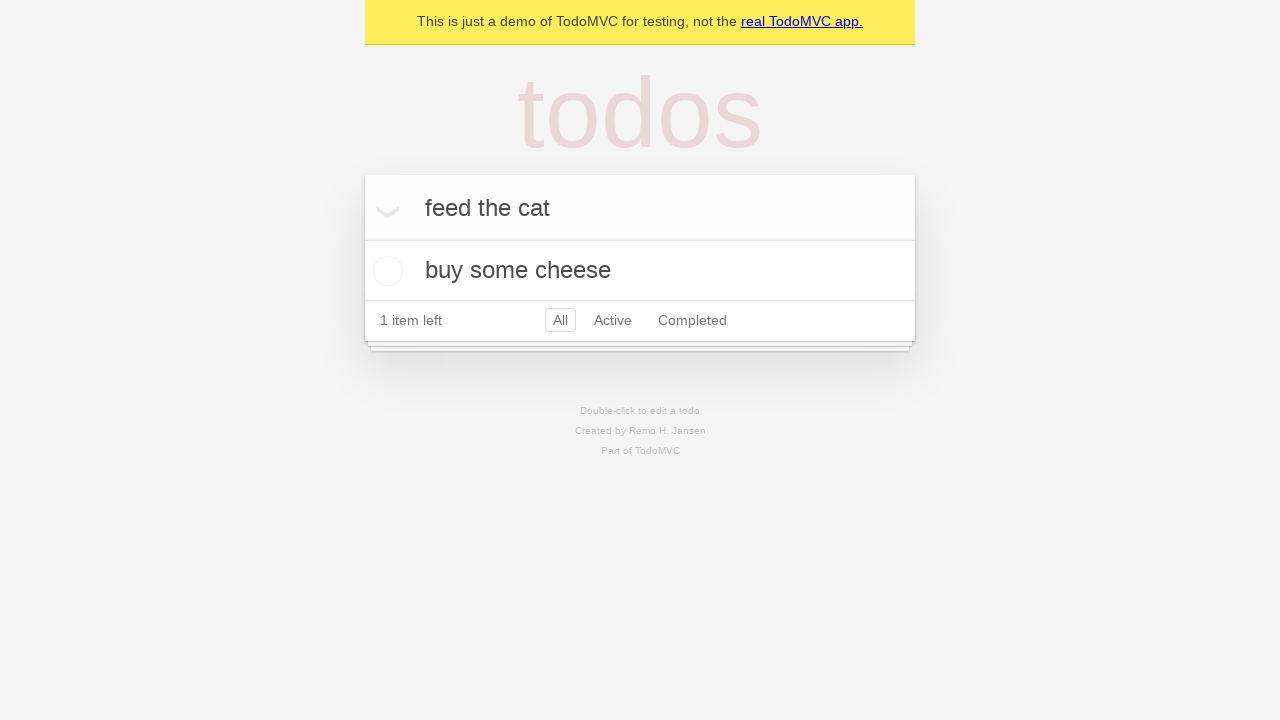

Pressed Enter to add second todo item on internal:attr=[placeholder="What needs to be done?"i]
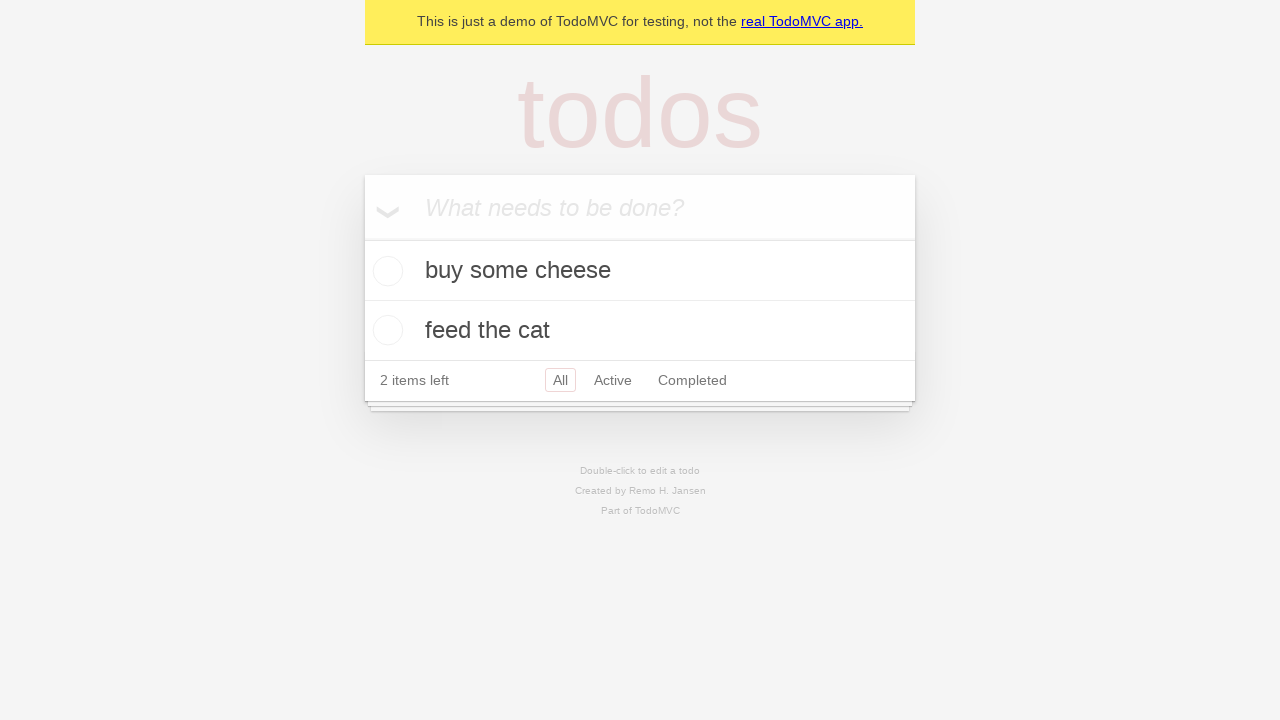

Filled todo input with 'book a doctors appointment' on internal:attr=[placeholder="What needs to be done?"i]
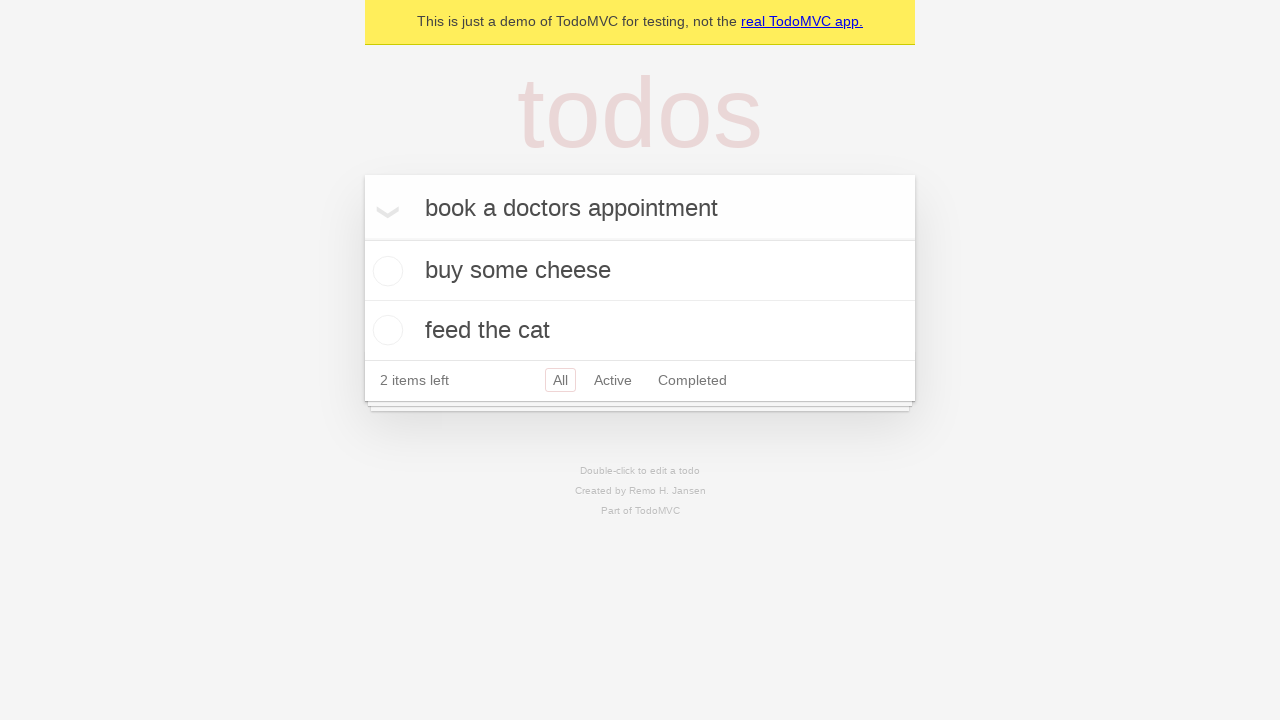

Pressed Enter to add third todo item on internal:attr=[placeholder="What needs to be done?"i]
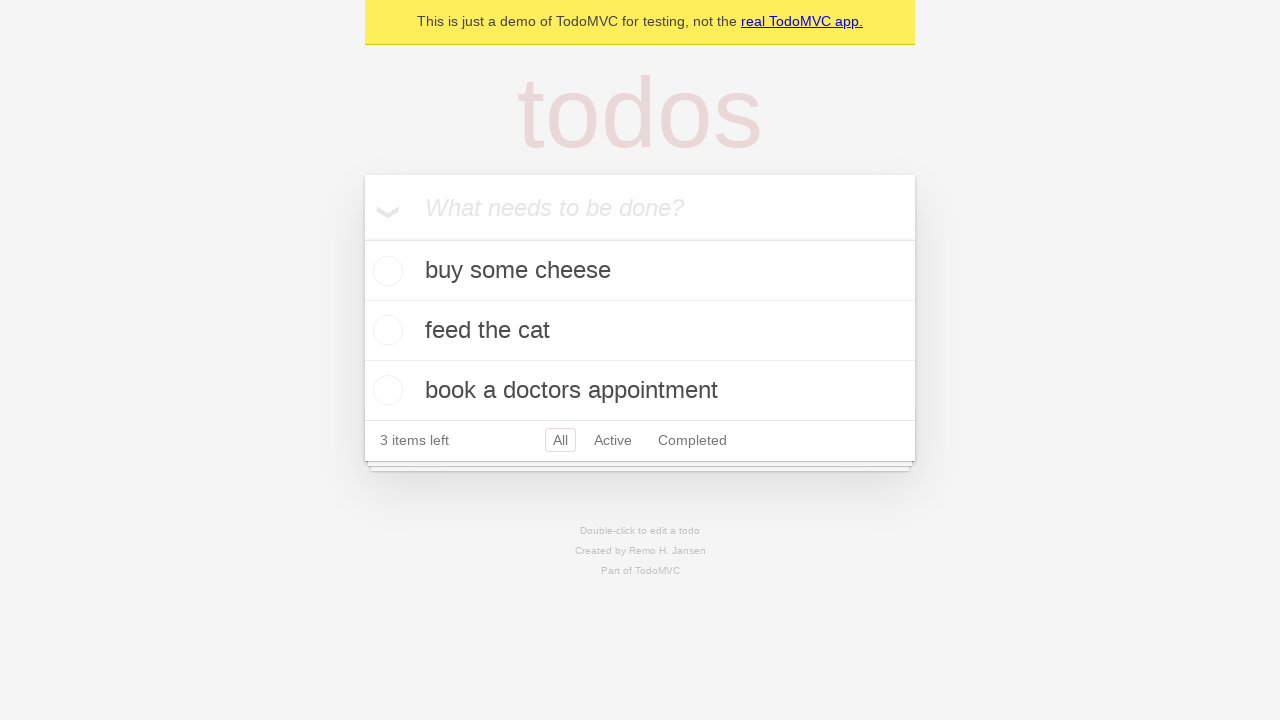

Marked first todo item as completed at (385, 271) on .todo-list li .toggle >> nth=0
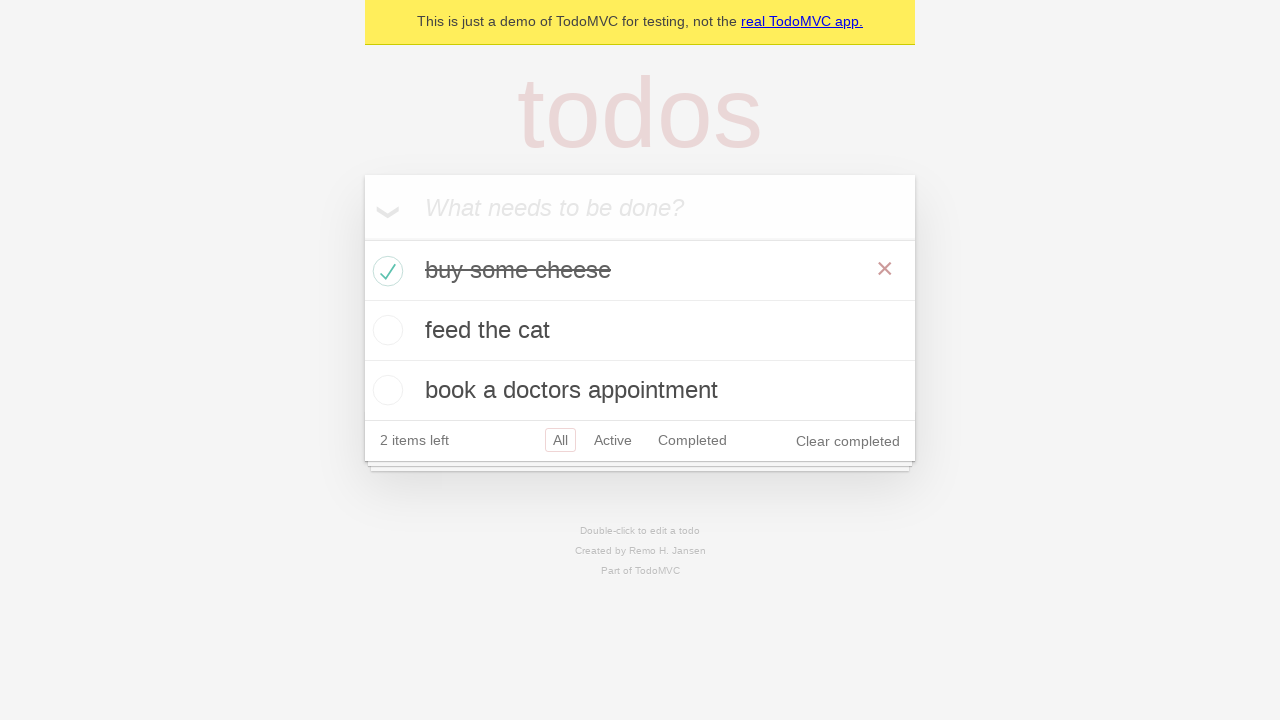

Verified 'Clear completed' button is now visible after marking item complete
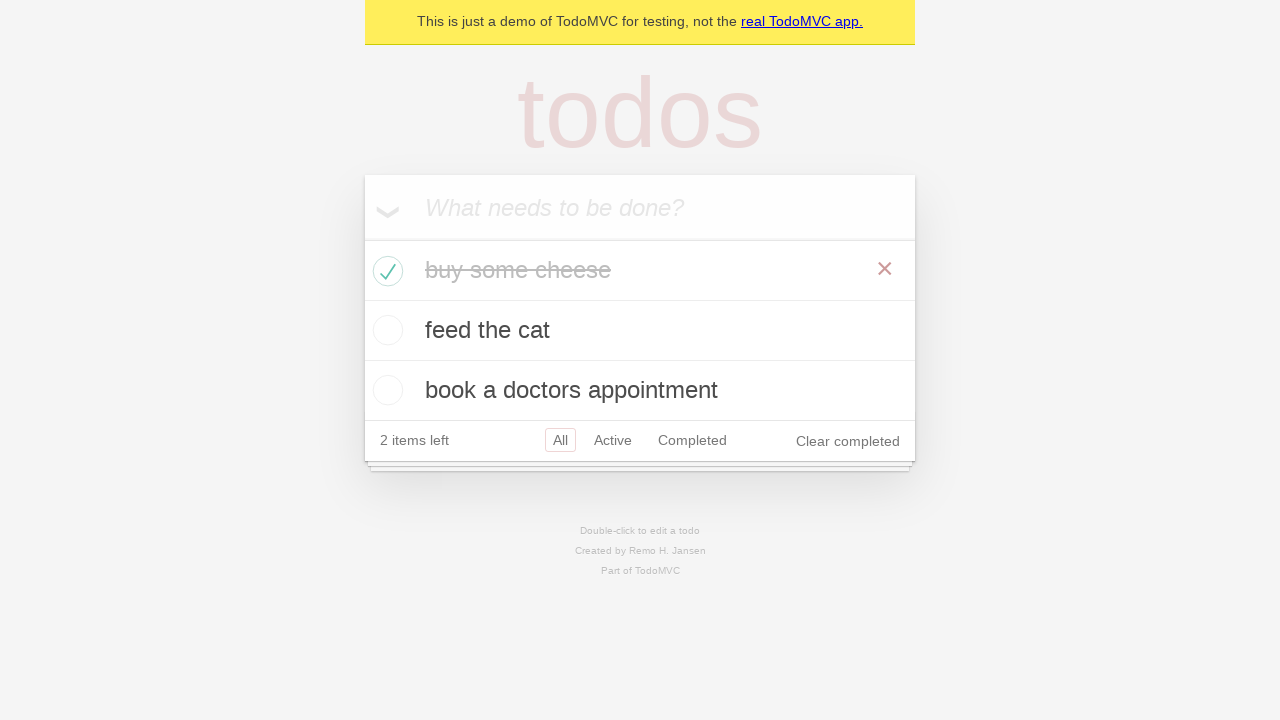

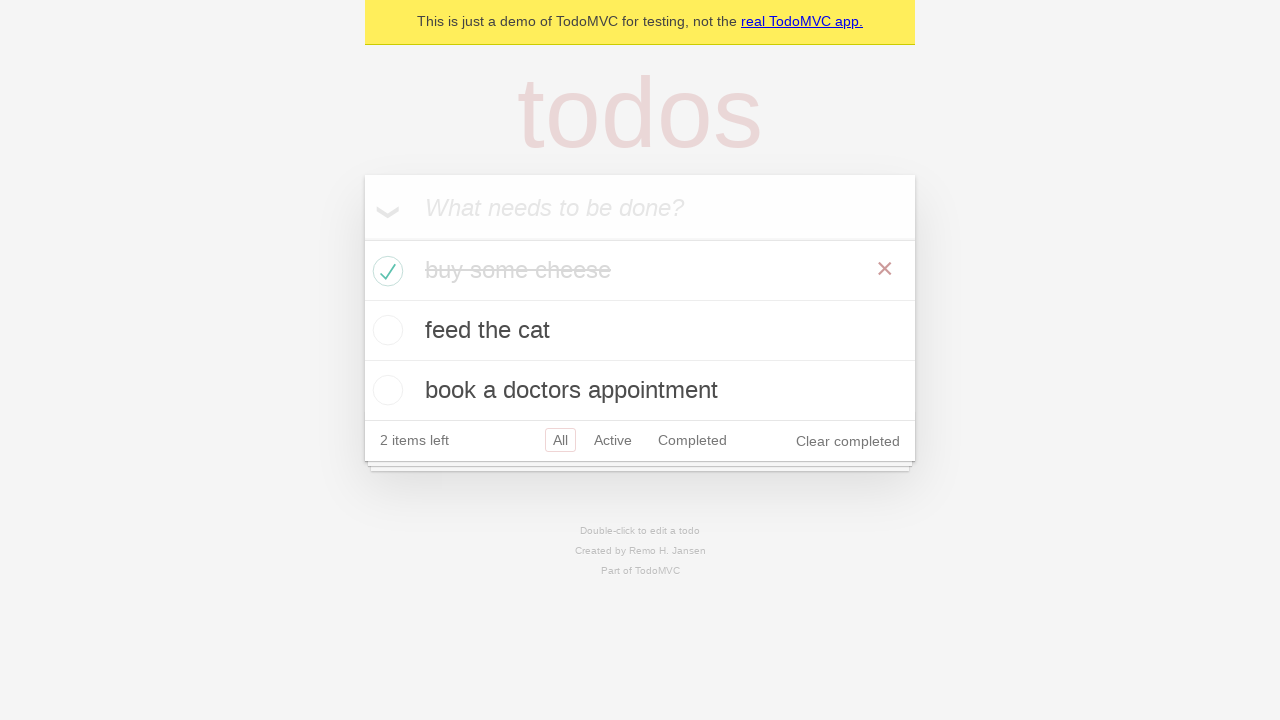